Navigates to Japan Post's zip code download page and adjusts the window size to match the full page dimensions for screenshot purposes

Starting URL: https://www.post.japanpost.jp/zipcode/dl/oogaki-zip.html

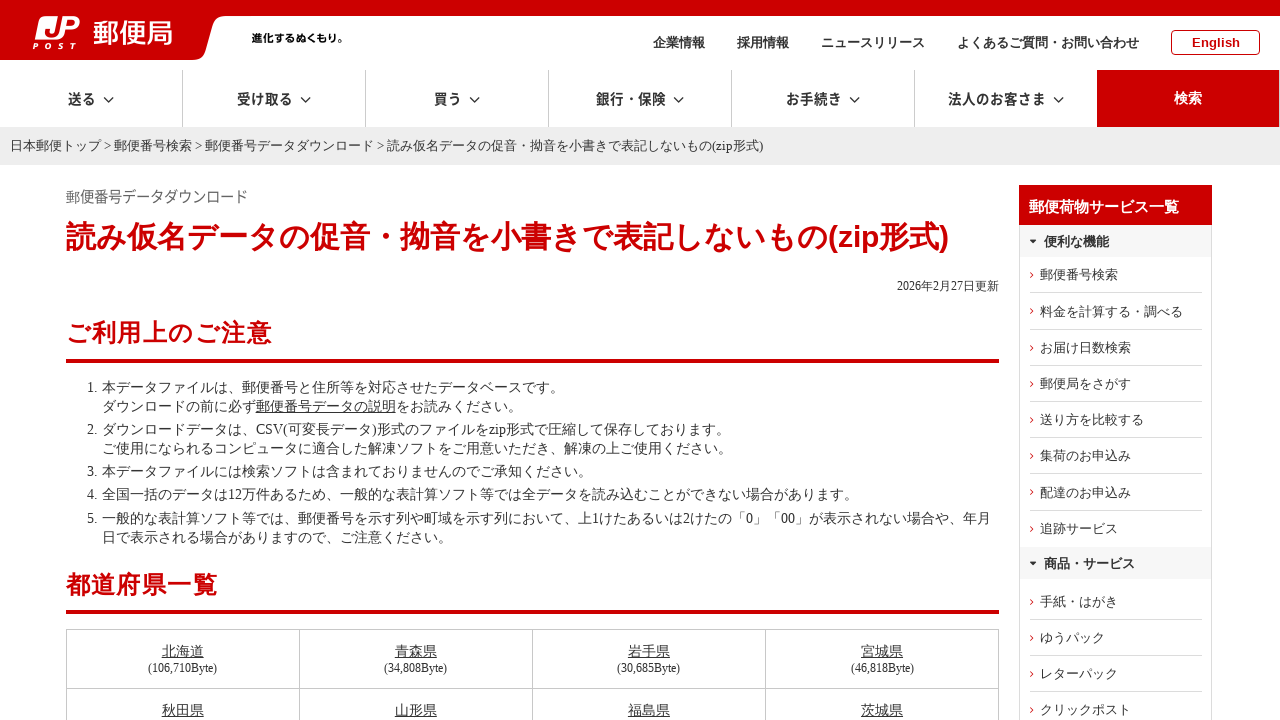

Waited for page DOM content to load
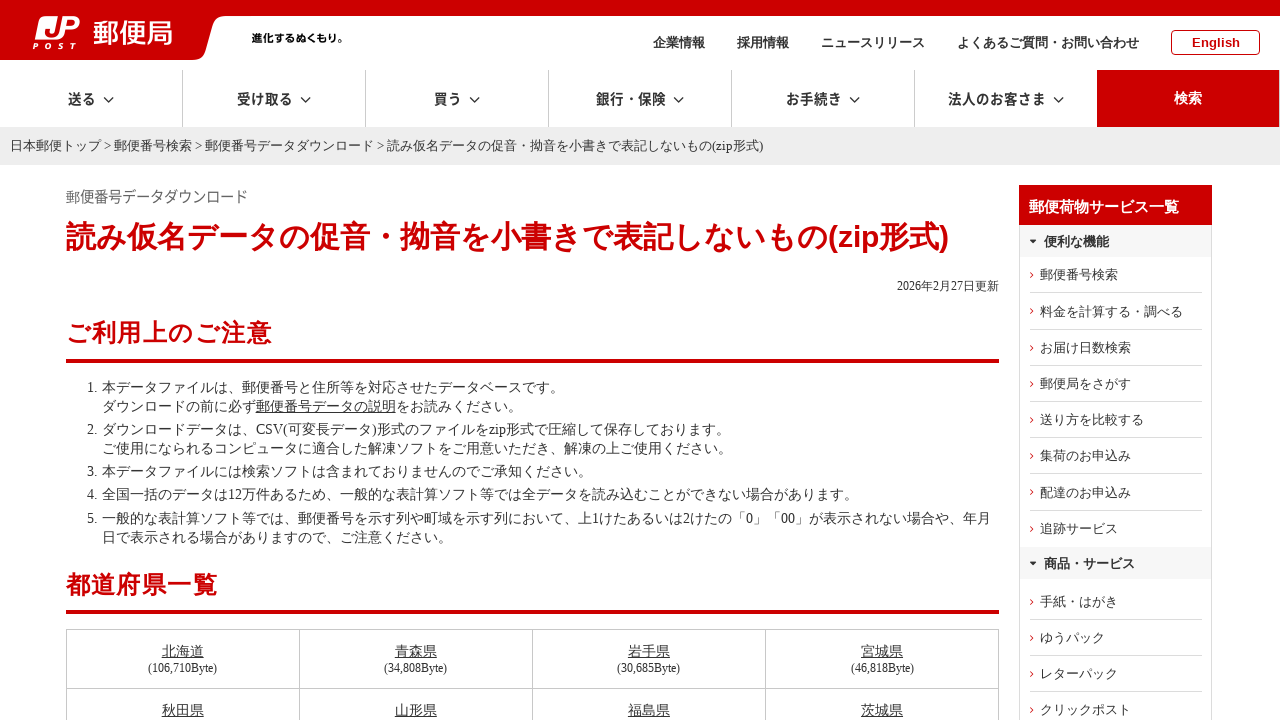

Retrieved page width using JavaScript evaluation
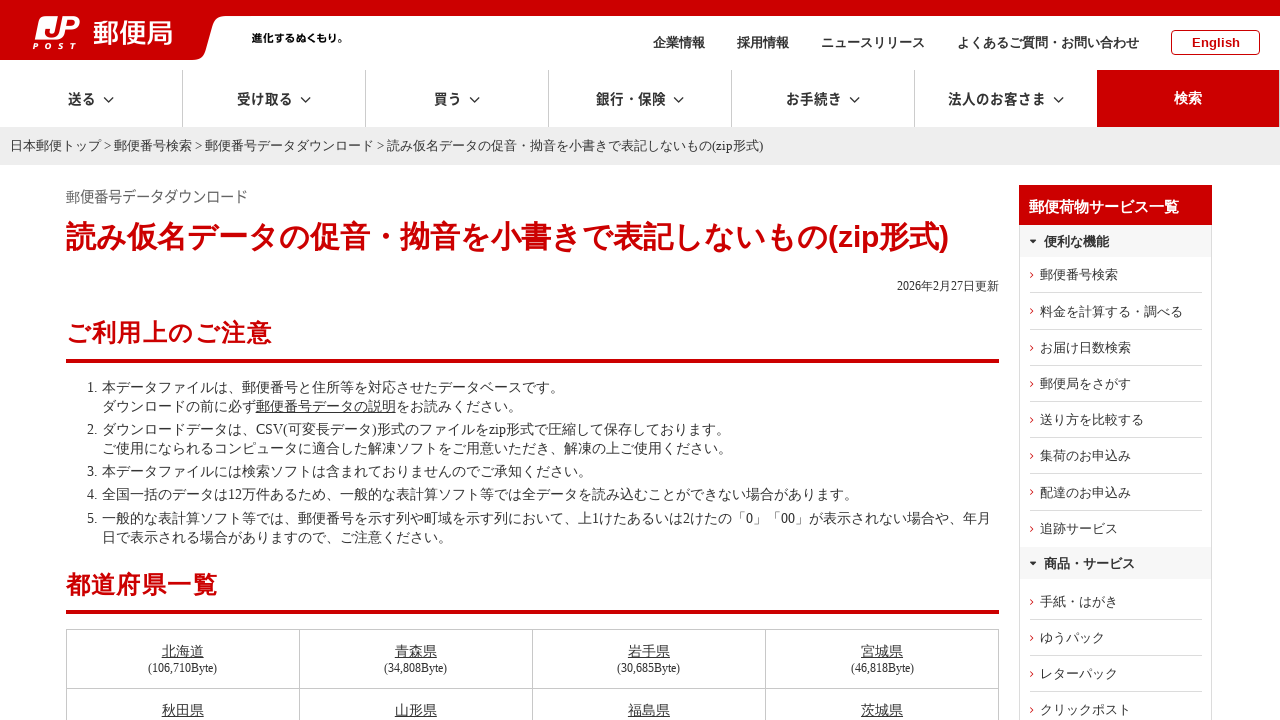

Retrieved page height using JavaScript evaluation
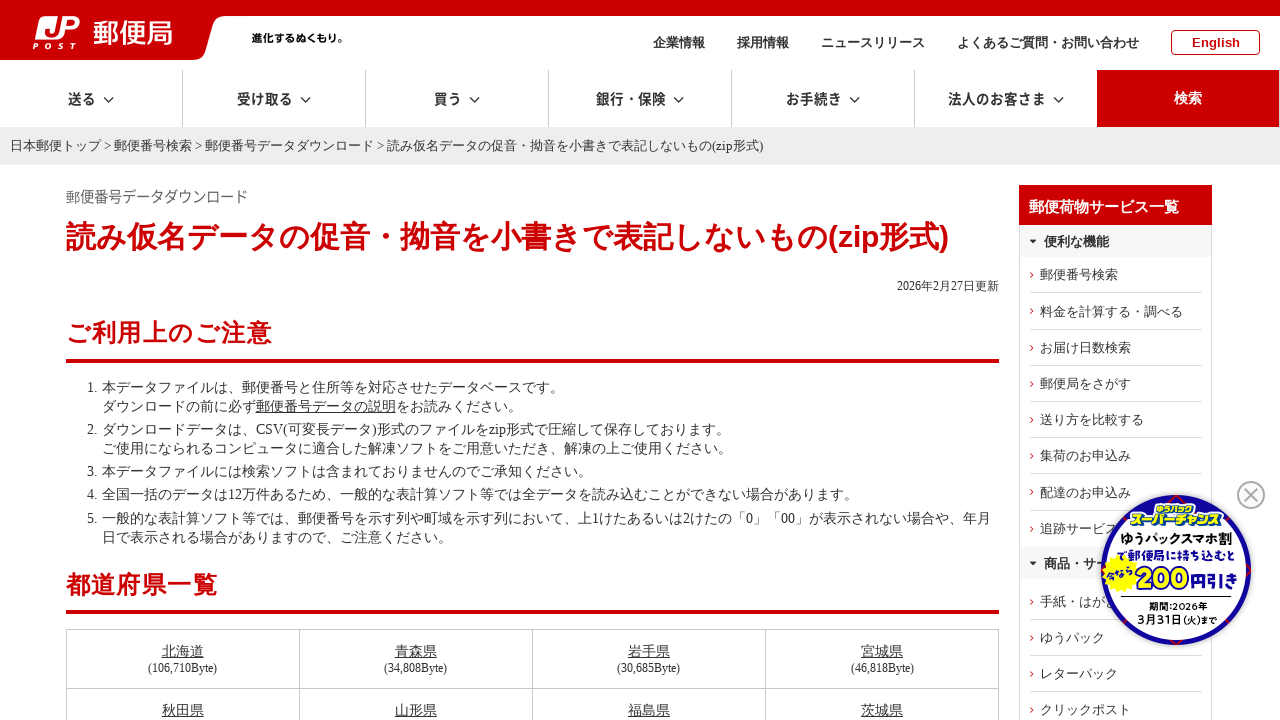

Resized viewport to full page dimensions: 1280x4584
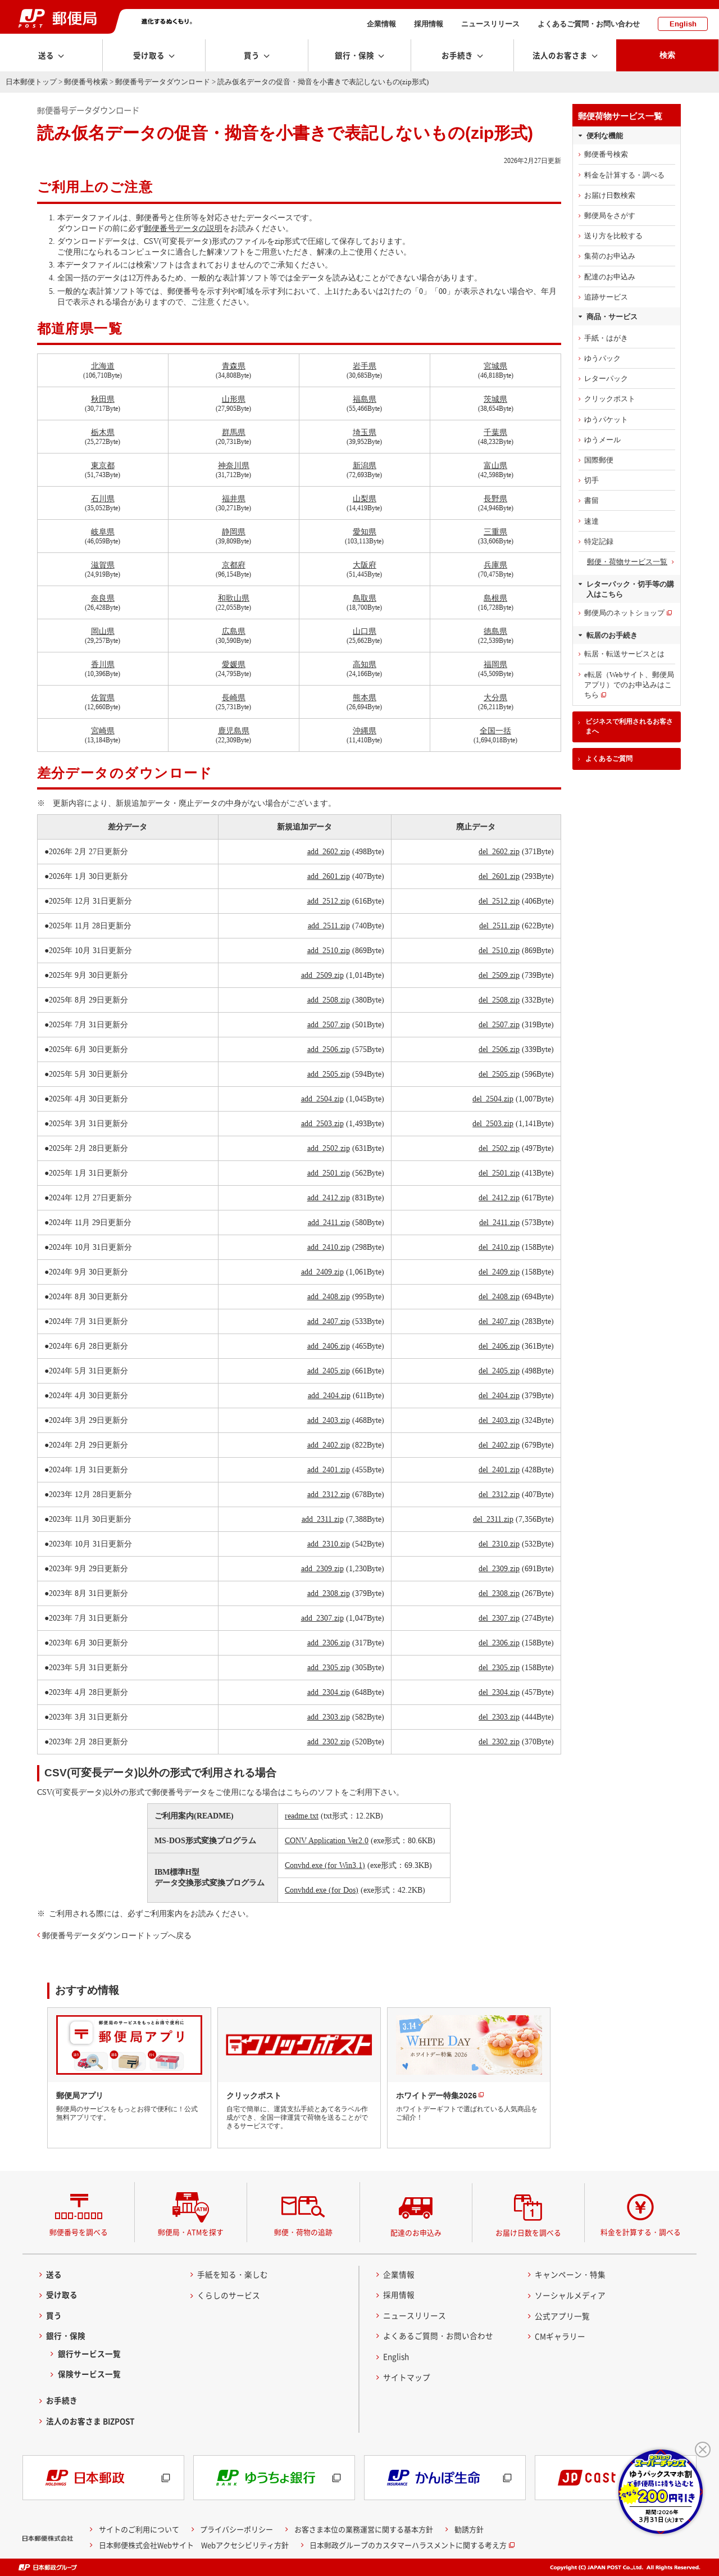

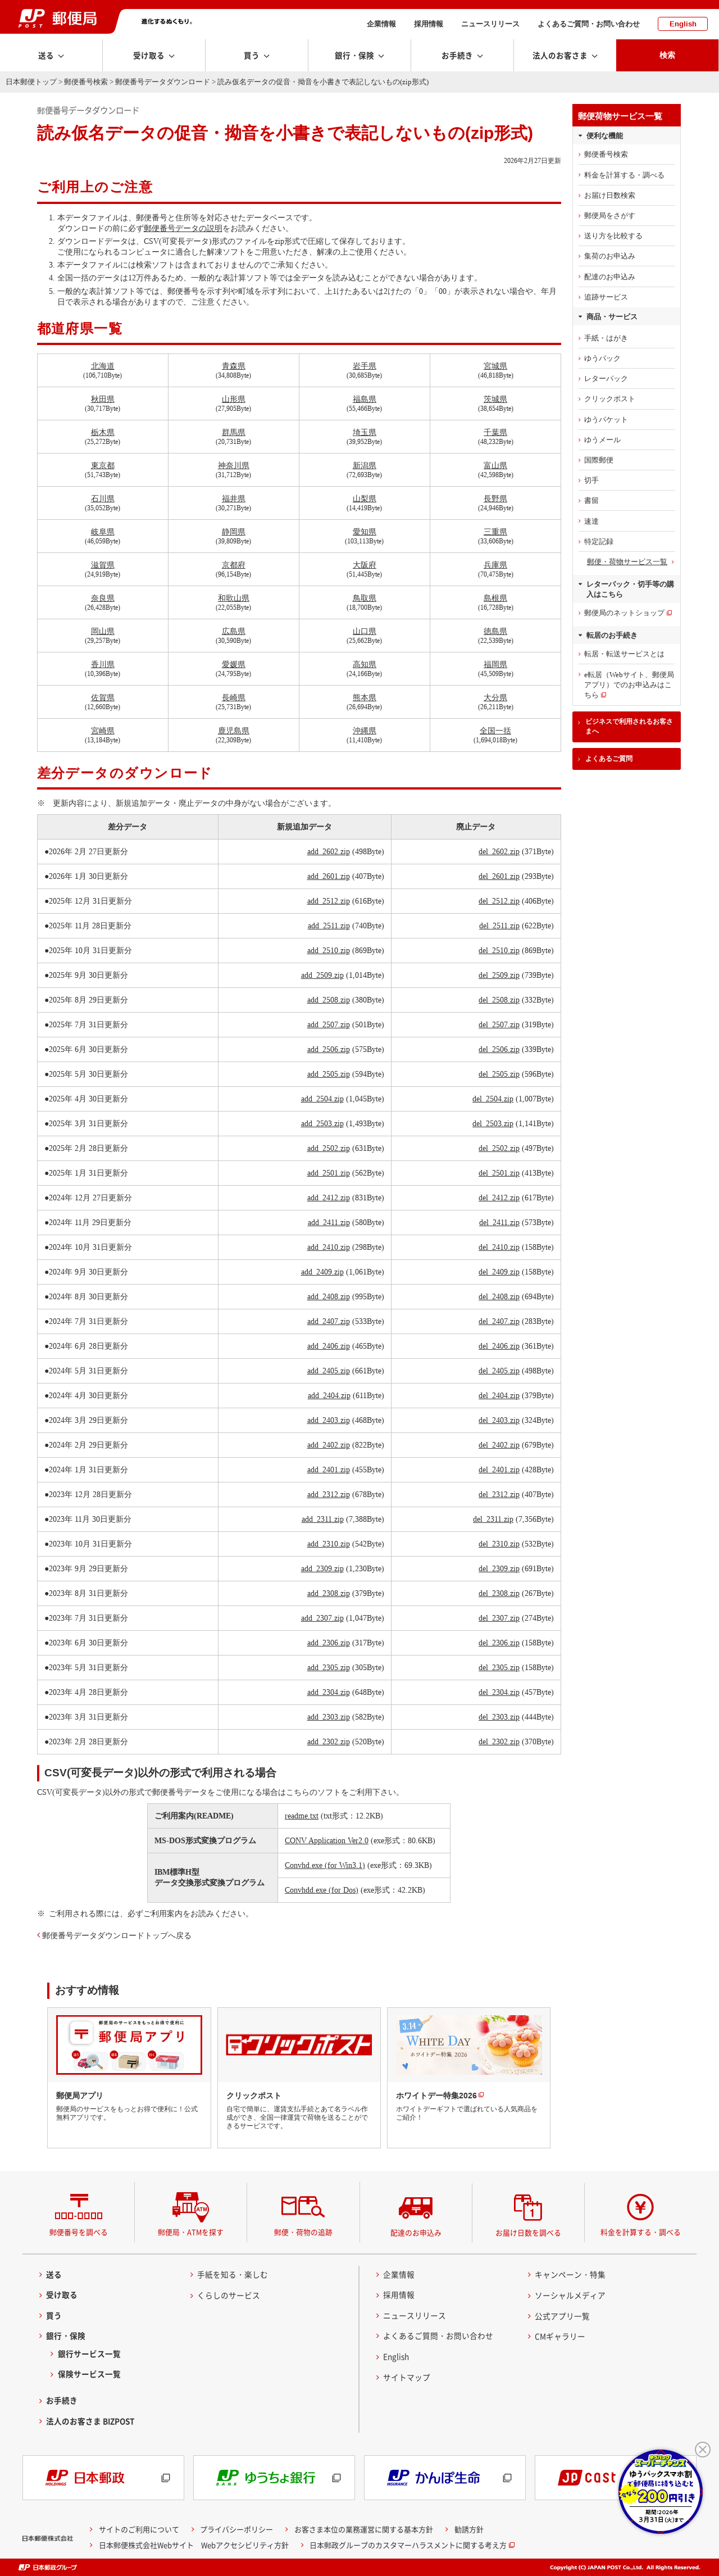